Verifies that the stock search input dropdown on Tickertape is clickable and enabled

Starting URL: https://www.tickertape.in/

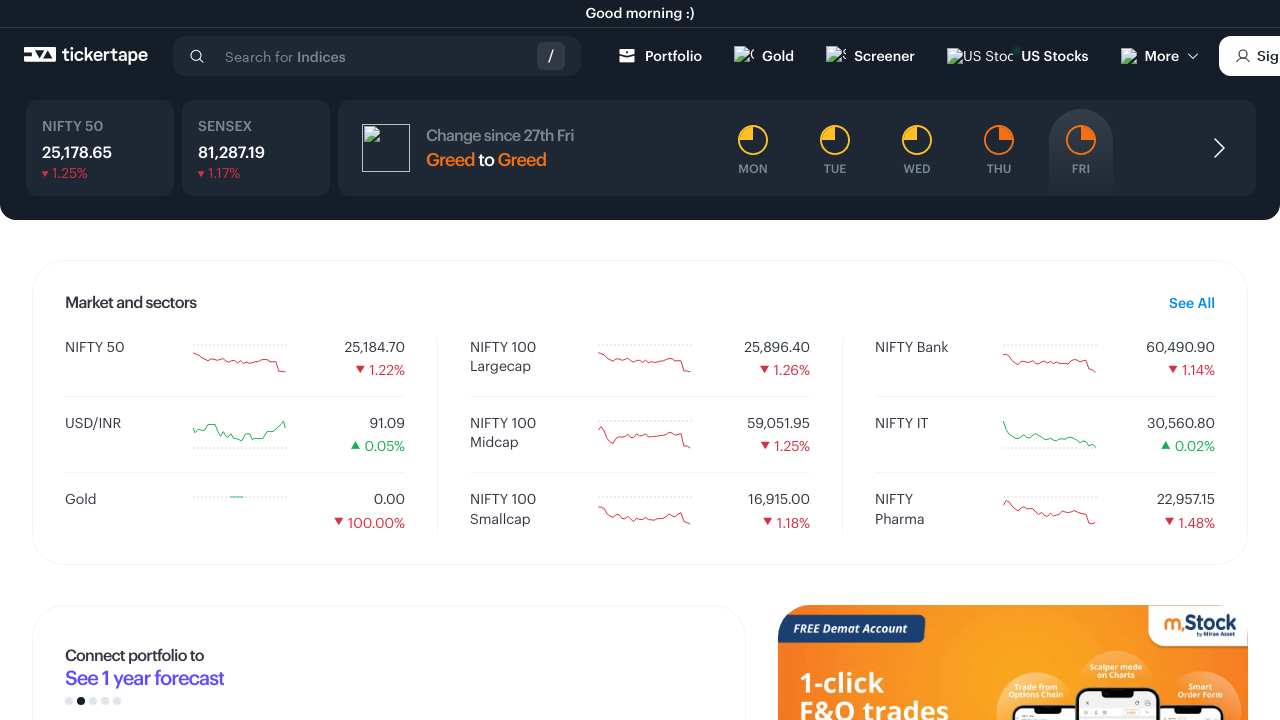

No popup found to close on i.icon-Close
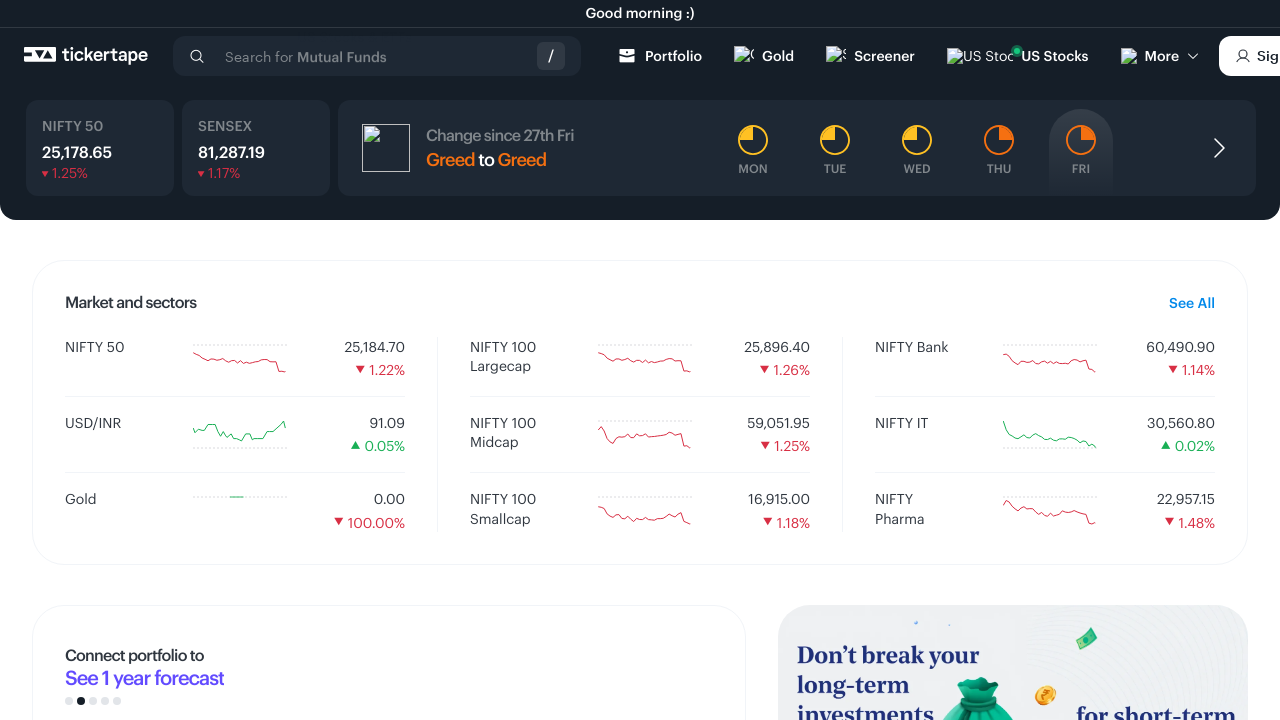

Clicked on stock search input field at (377, 56) on input#search-stock-input
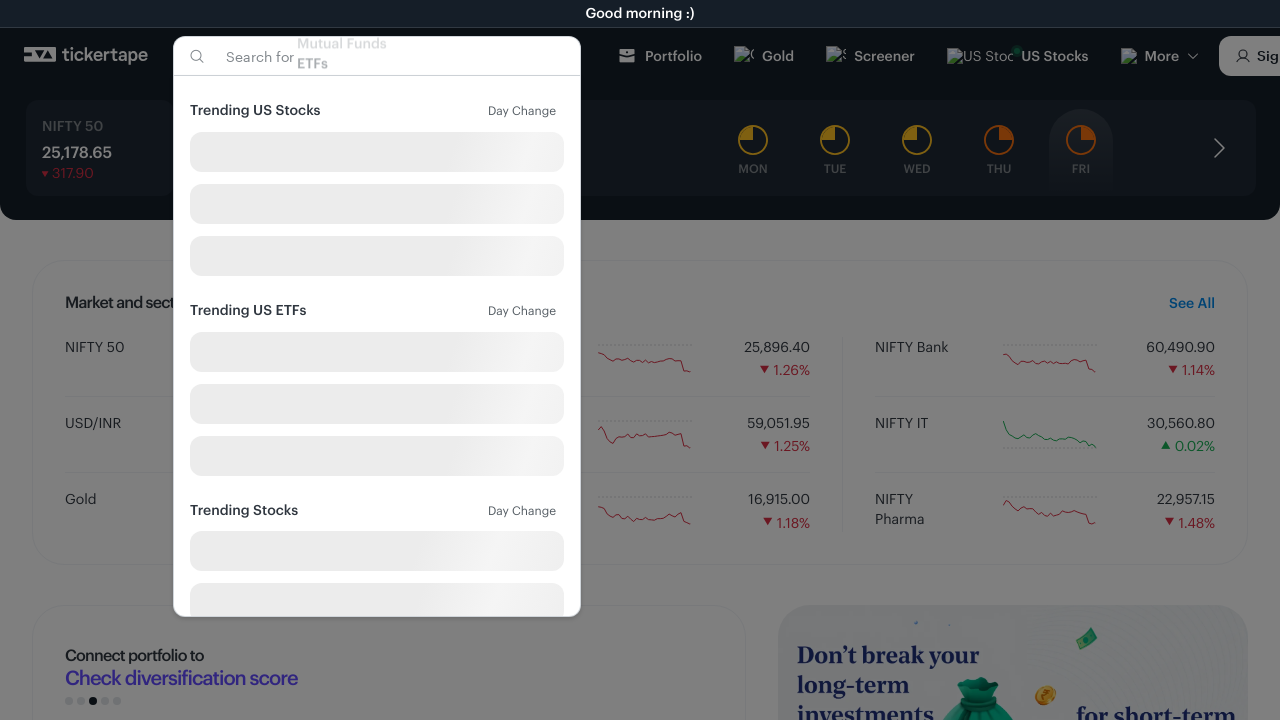

Stock search input field is visible and interactable
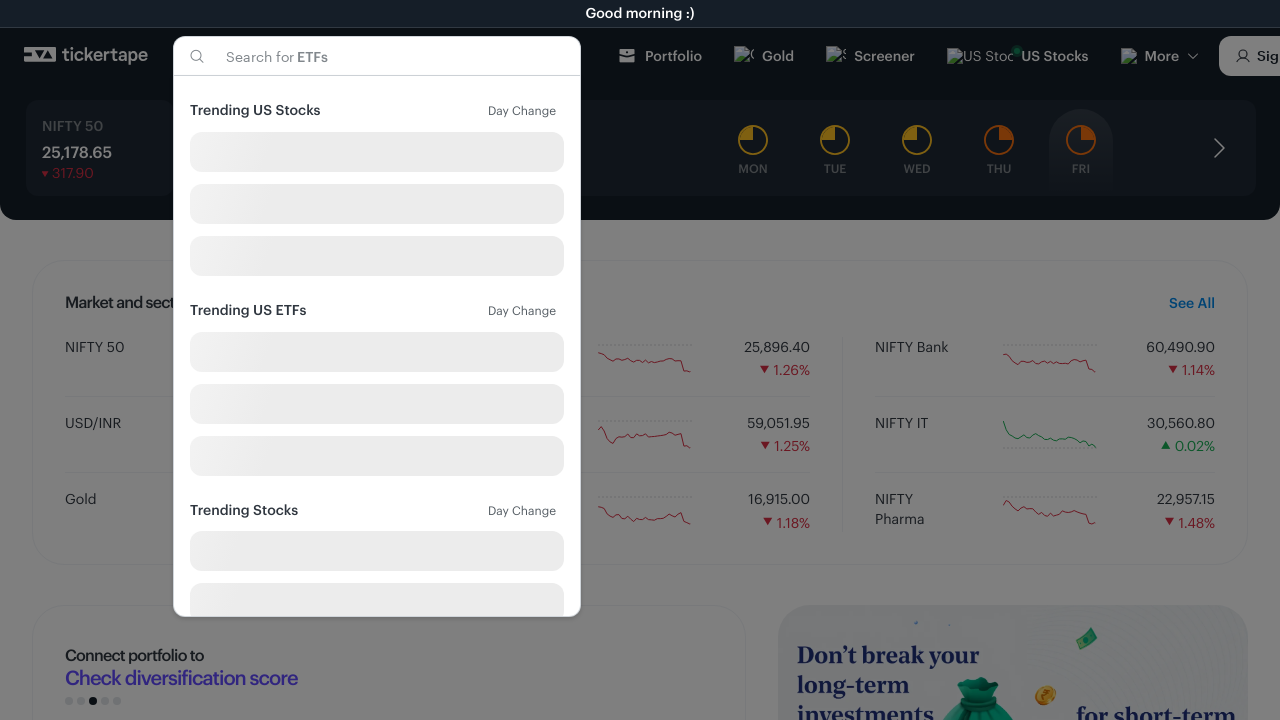

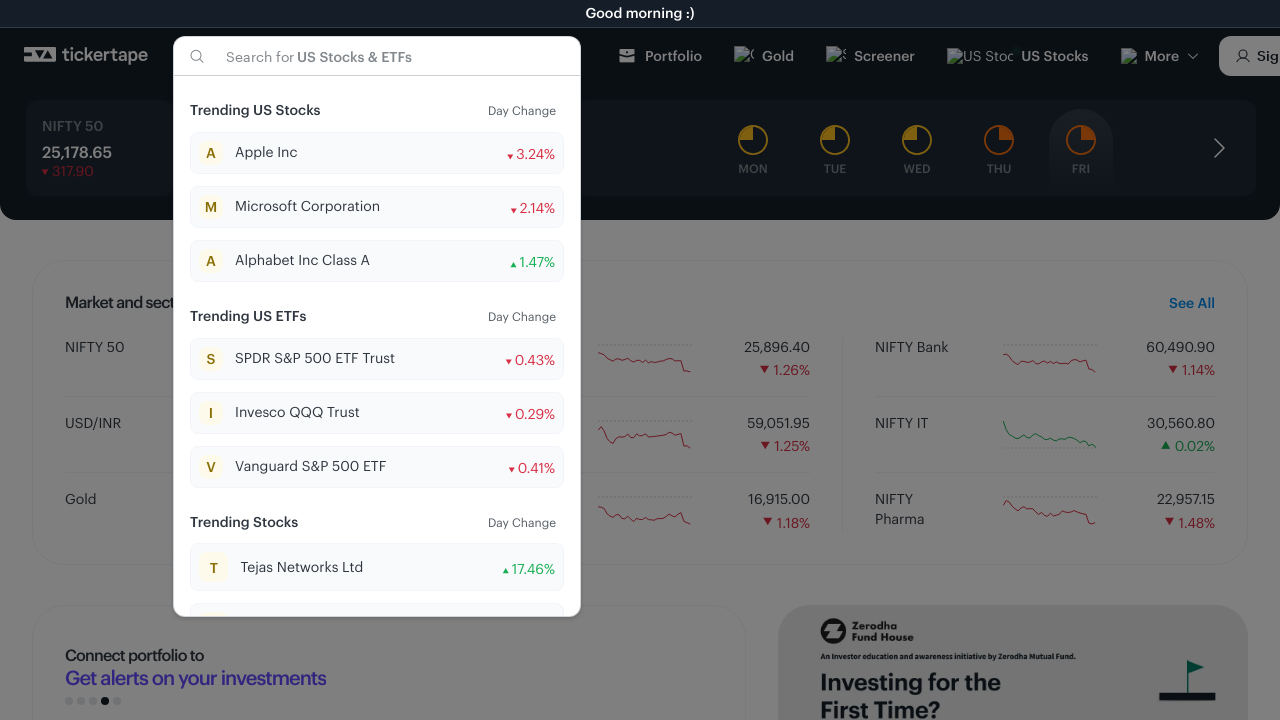